Tests the Entry Ad functionality by clicking the Entry Ad link, verifying the modal window is displayed, and then closing it by clicking the close button.

Starting URL: https://the-internet.herokuapp.com/

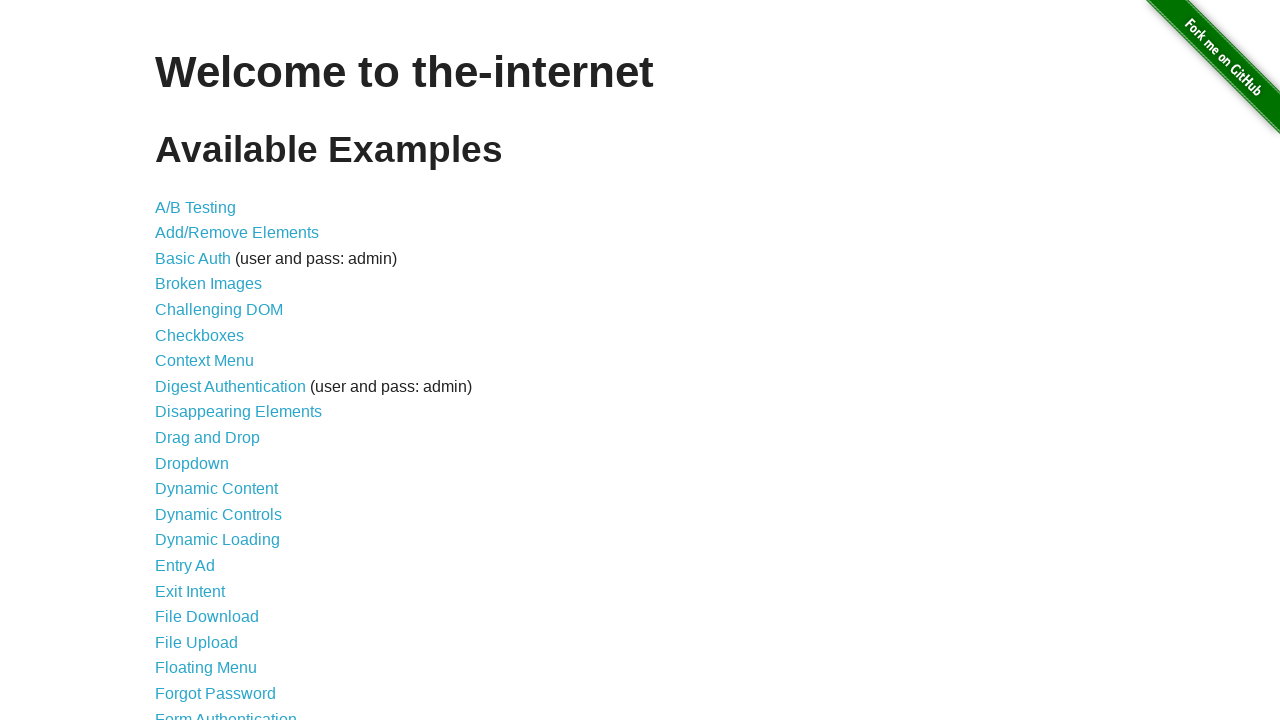

Clicked the Entry Ad link at (185, 566) on text=Entry Ad
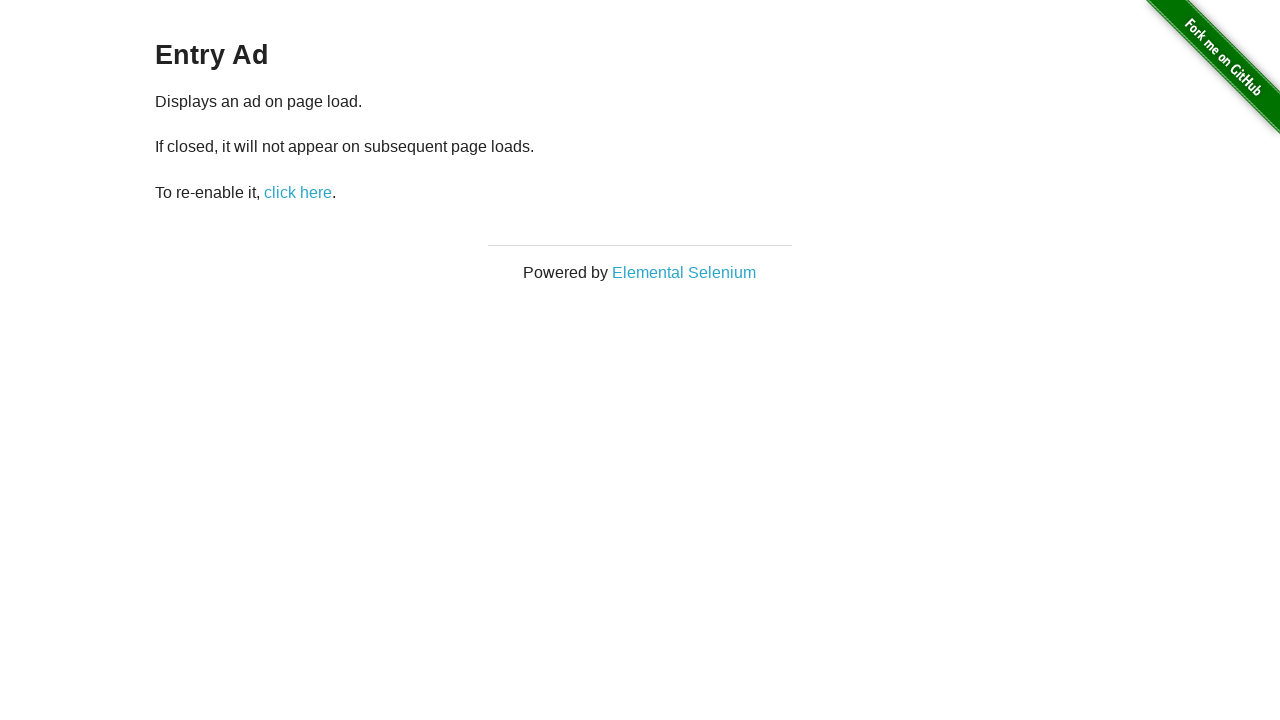

Modal window appeared
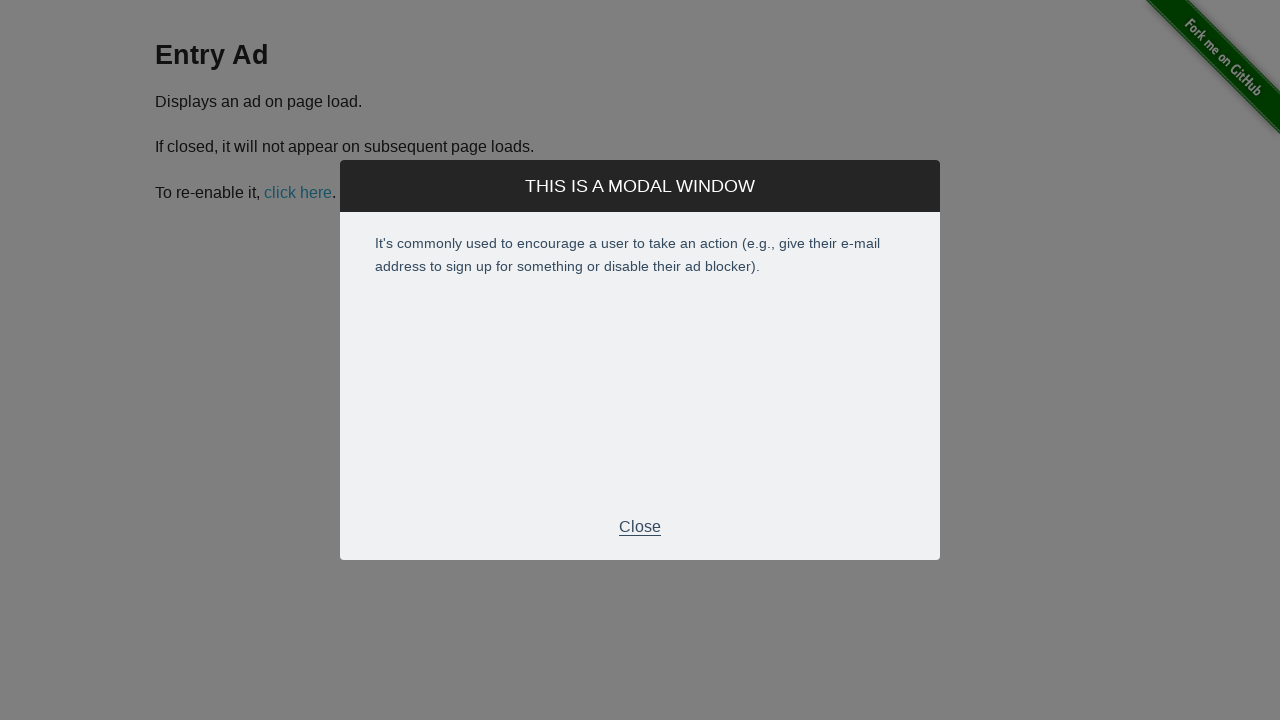

Waited 2 seconds for modal to fully render
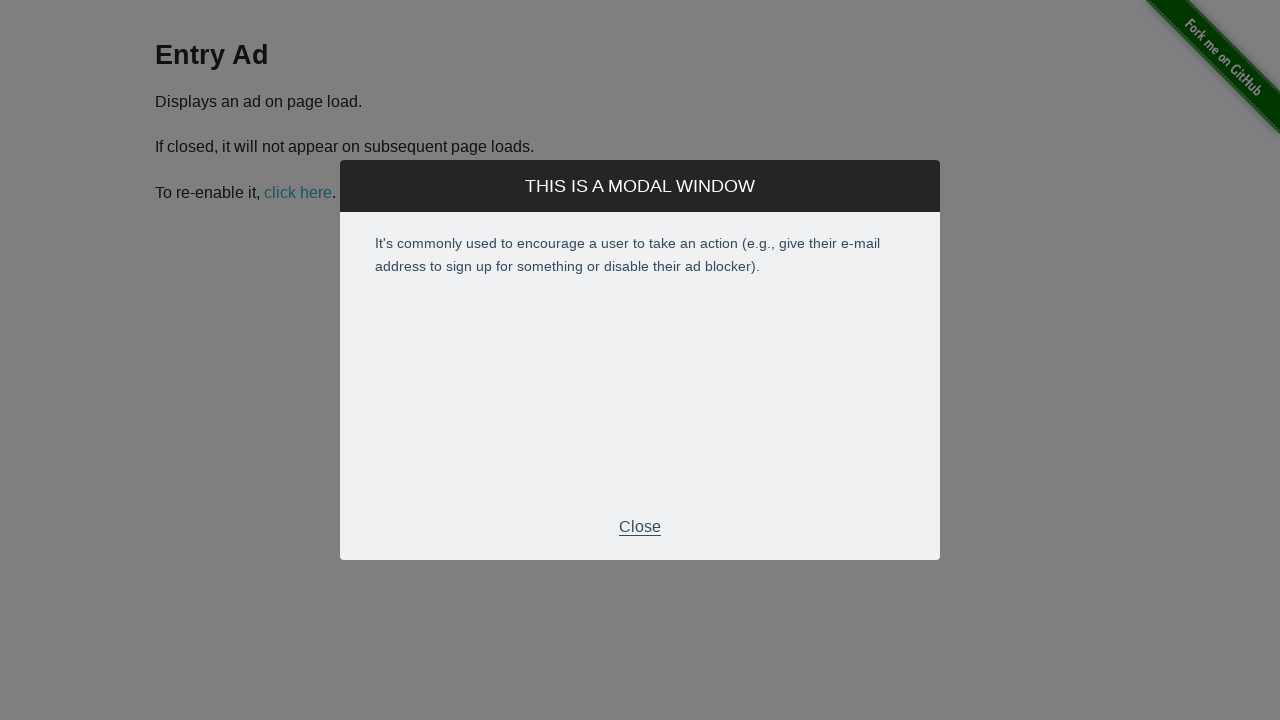

Clicked the close button in the modal footer at (640, 527) on #modal > div.modal > div.modal-footer > p
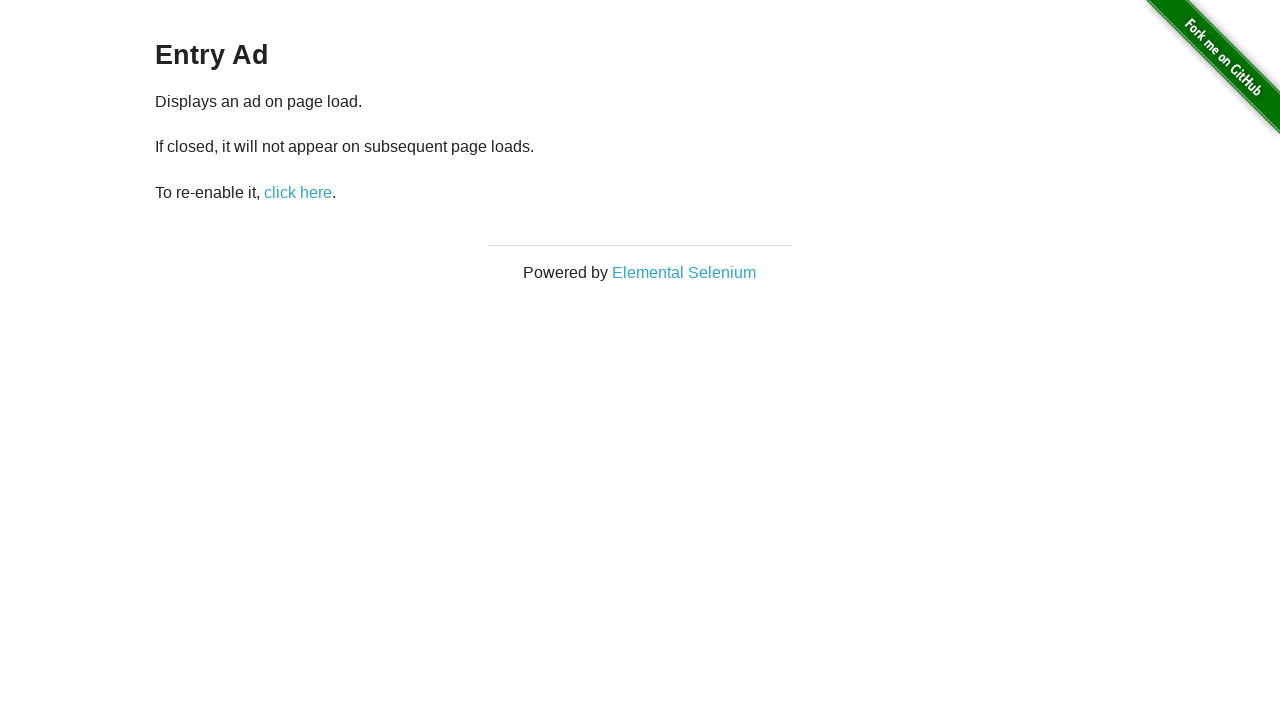

Modal window closed successfully
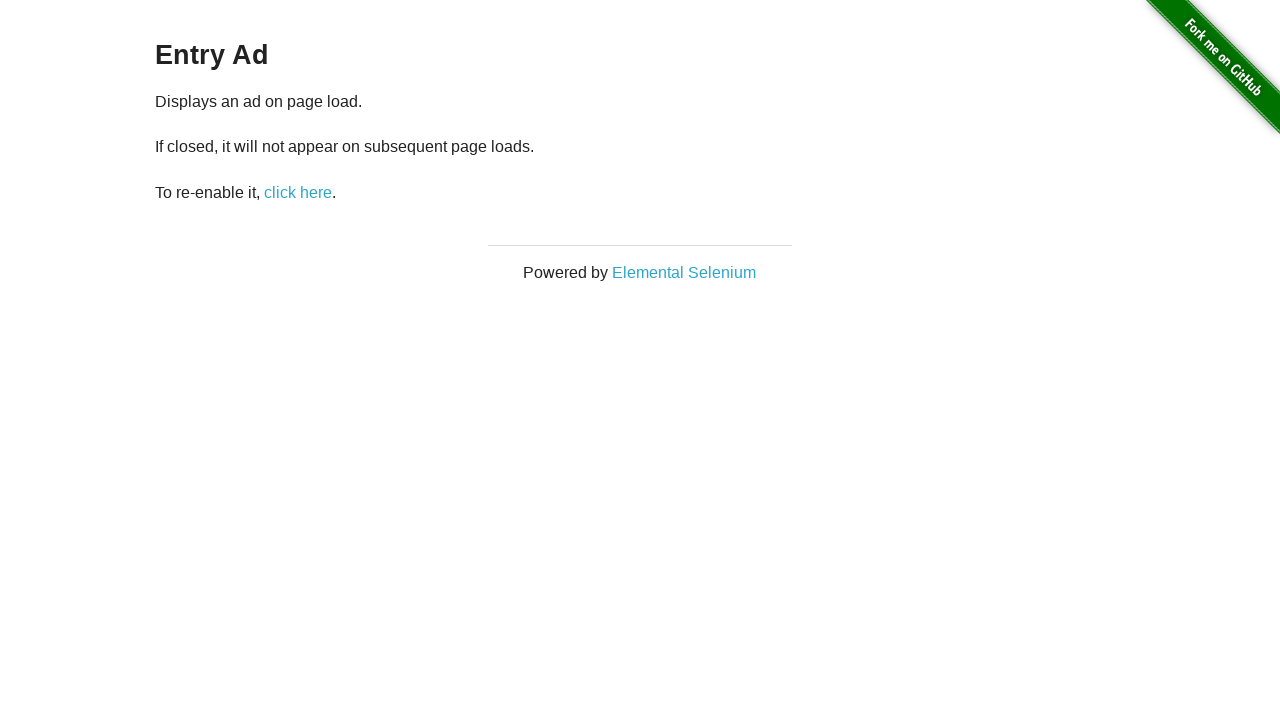

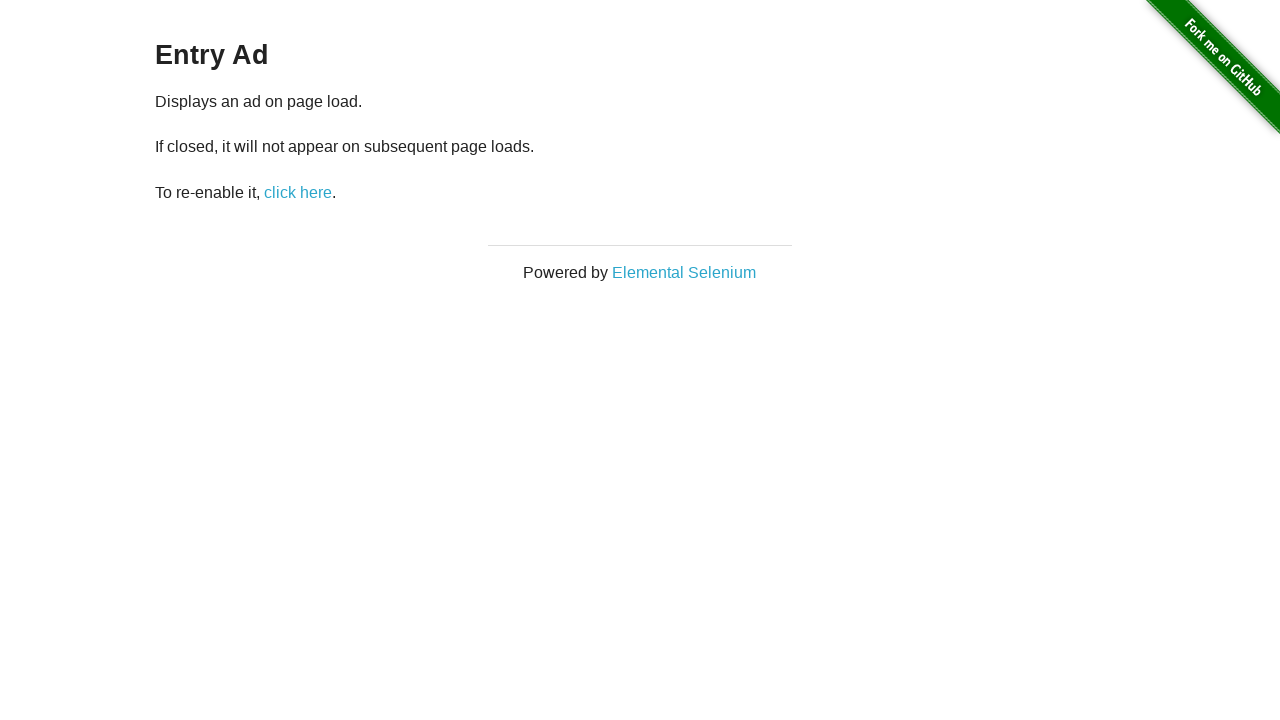